Tests injecting jQuery and jQuery Growl library into a page, then displaying notification messages using JavaScript execution. This demonstrates how to add external libraries to a page and trigger visual notifications.

Starting URL: http://the-internet.herokuapp.com

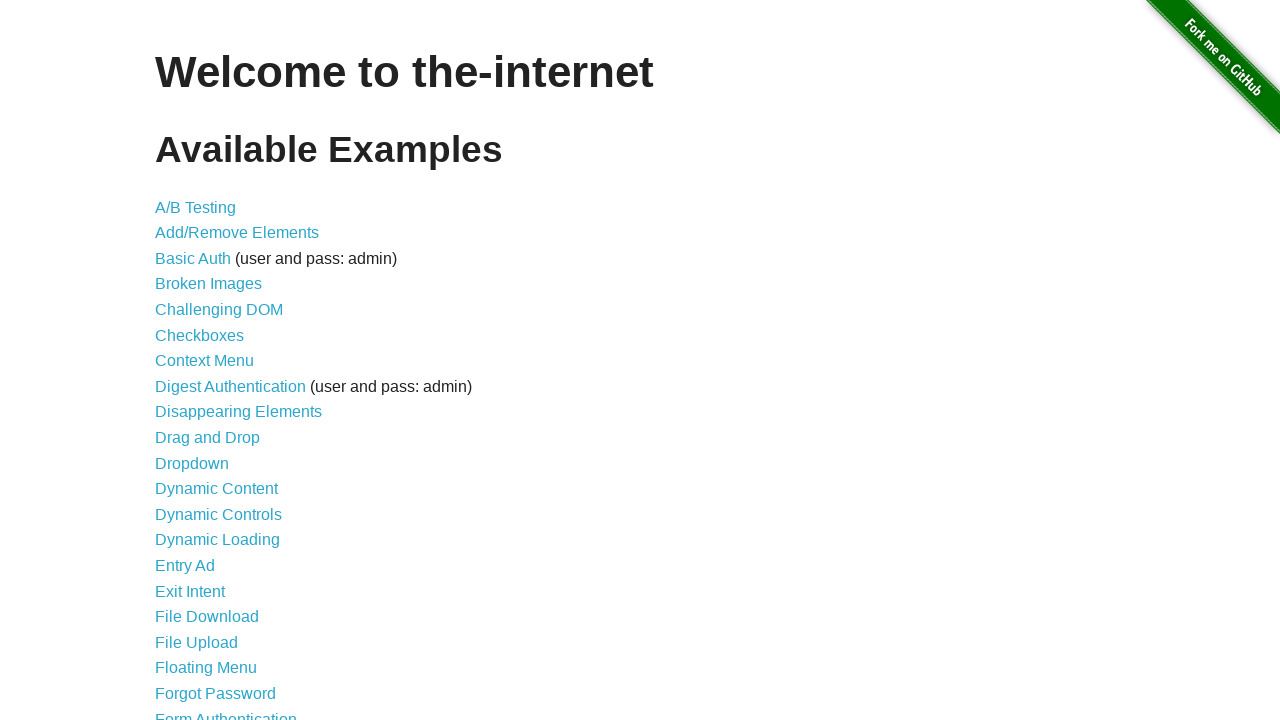

Injected jQuery library into the page
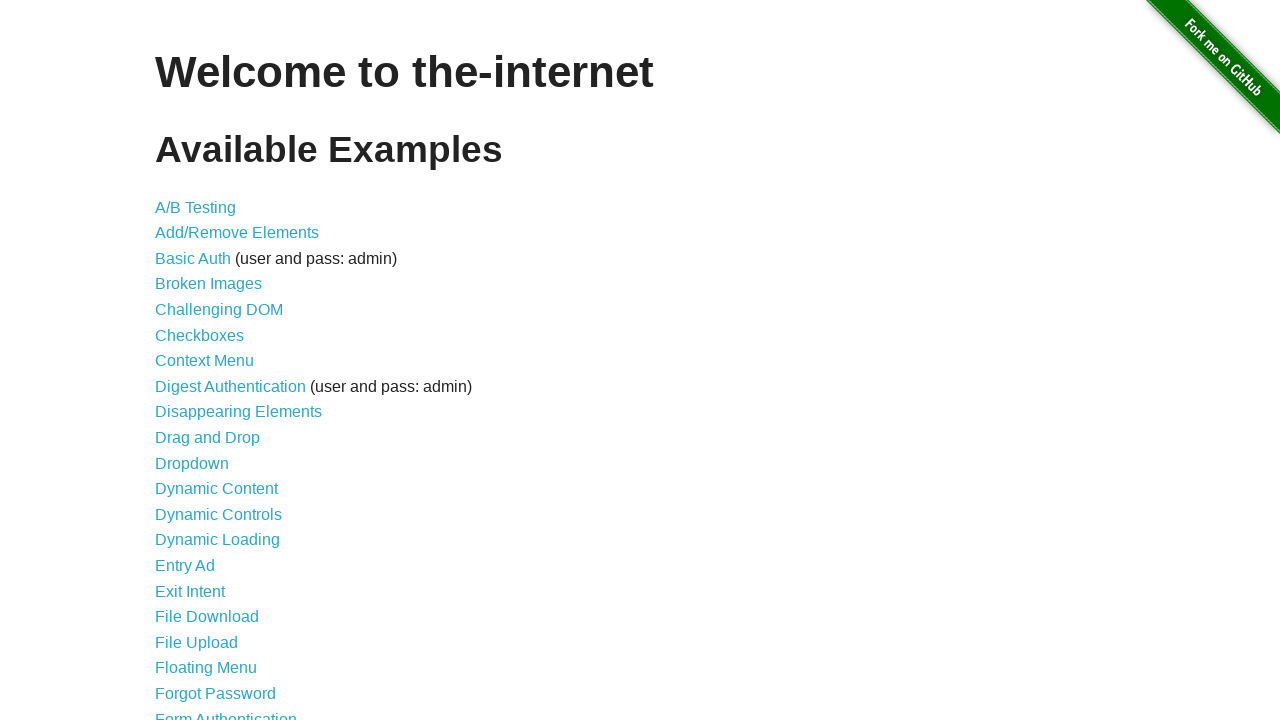

Verified jQuery loaded successfully
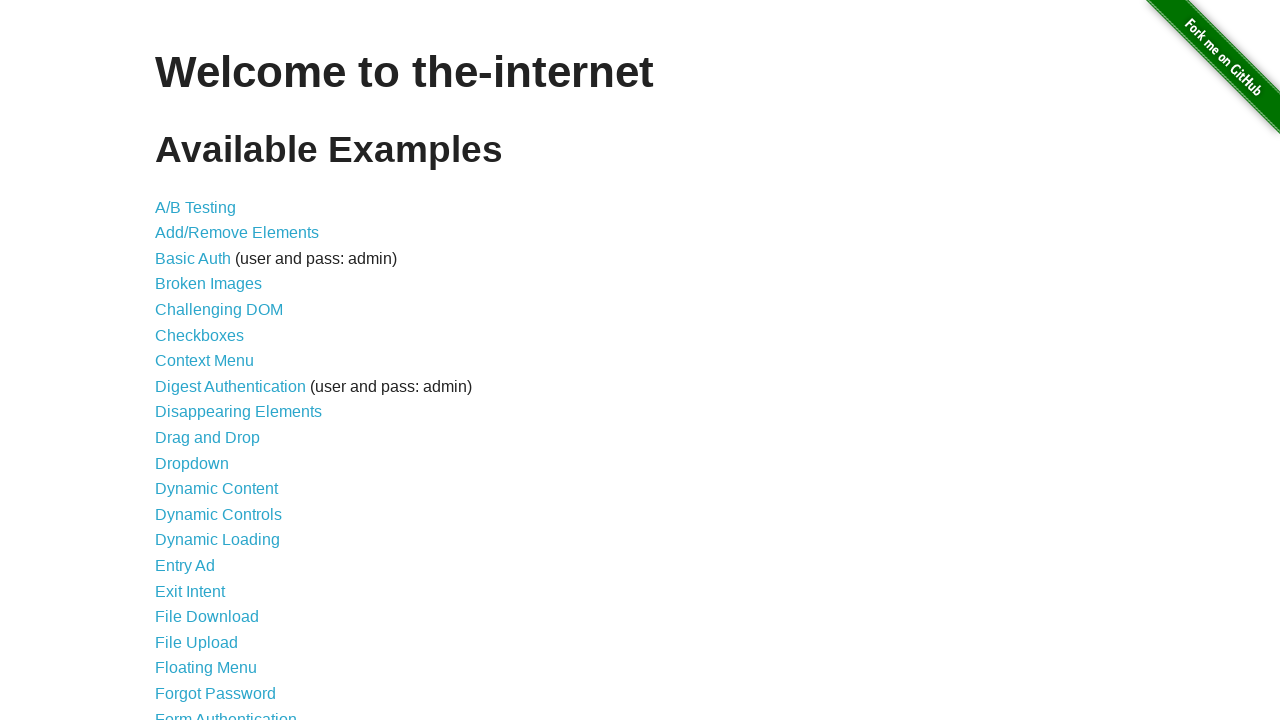

Injected jQuery Growl library into the page
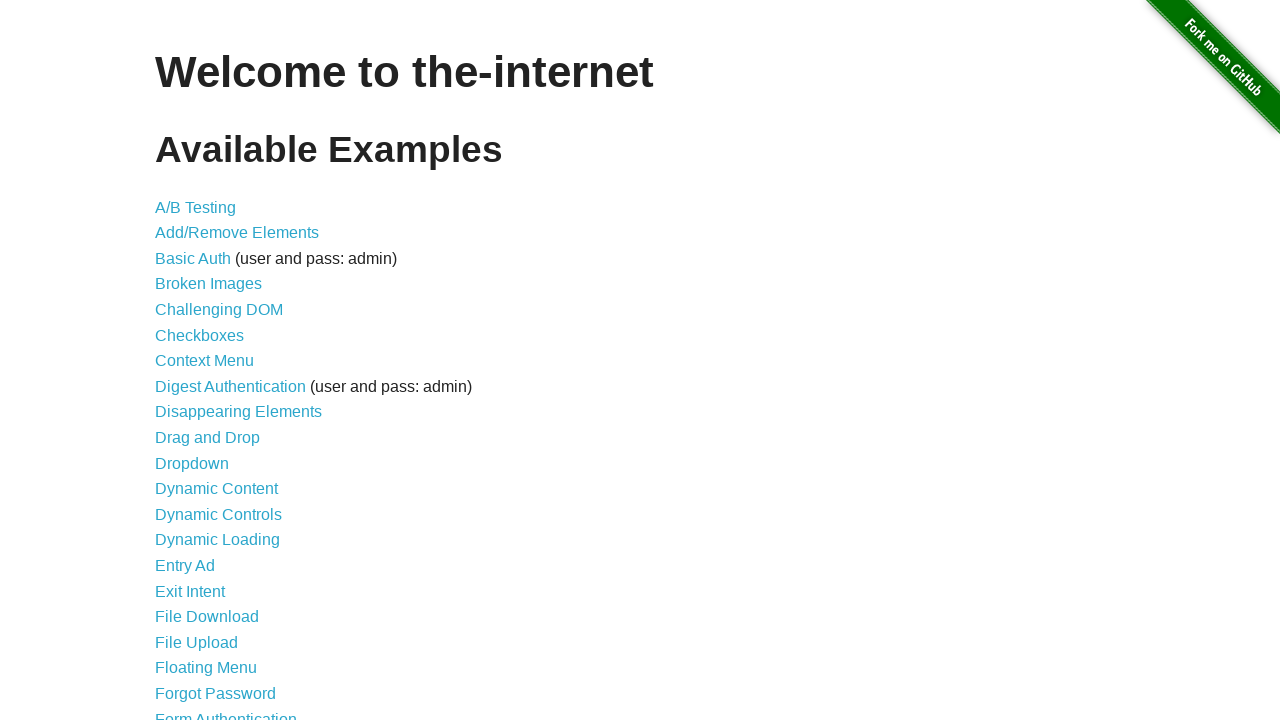

Added jQuery Growl CSS stylesheet to the page
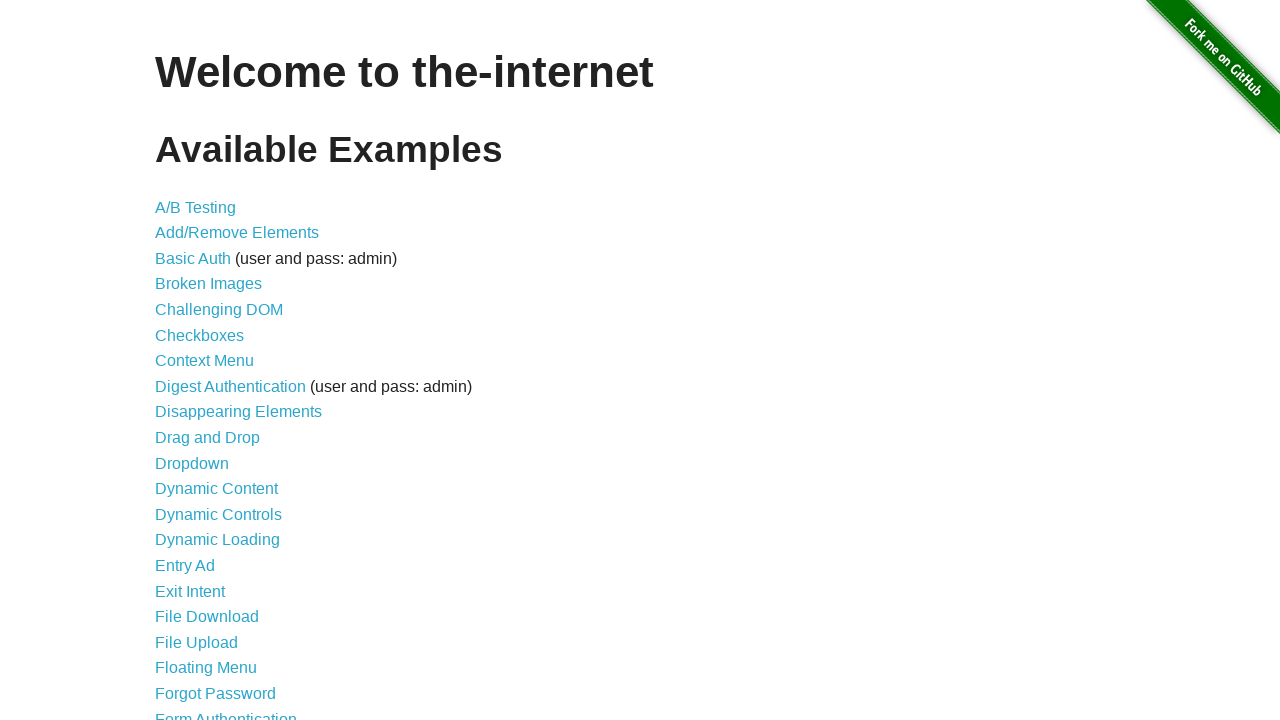

Verified jQuery Growl library loaded successfully
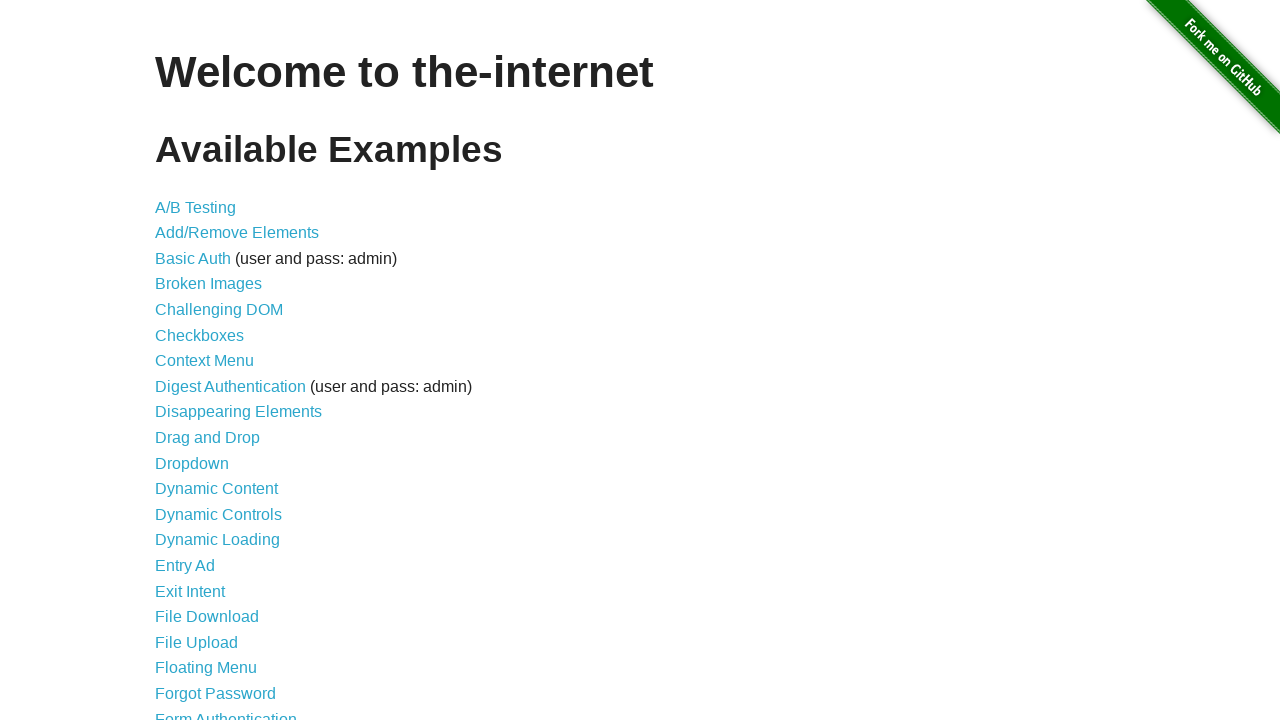

Displayed default GET notification message
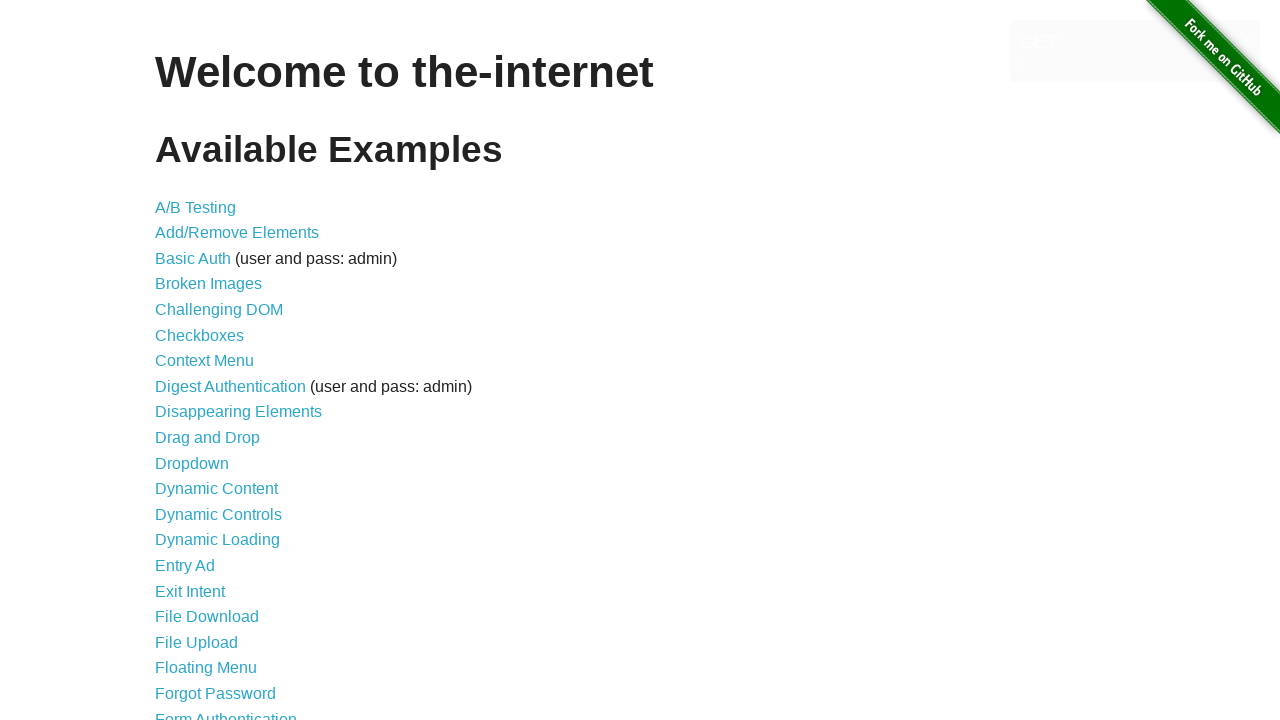

Displayed error notification message
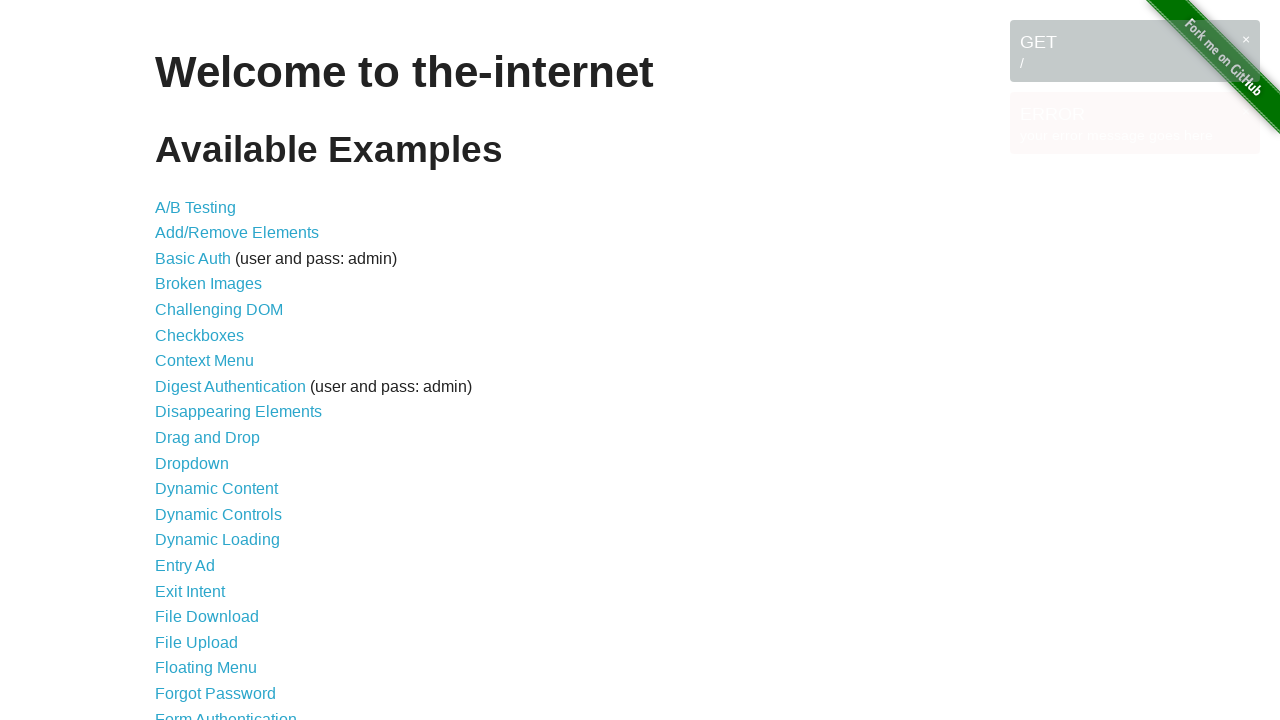

Displayed notice notification message
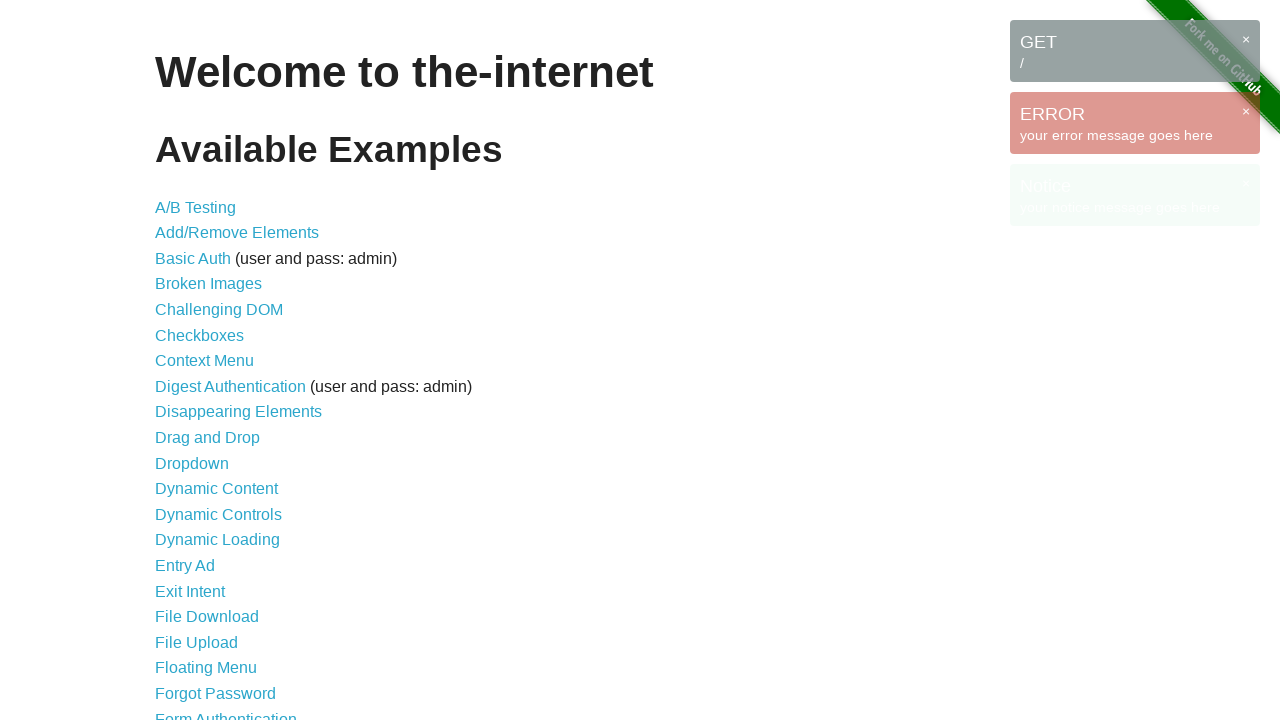

Displayed warning notification message
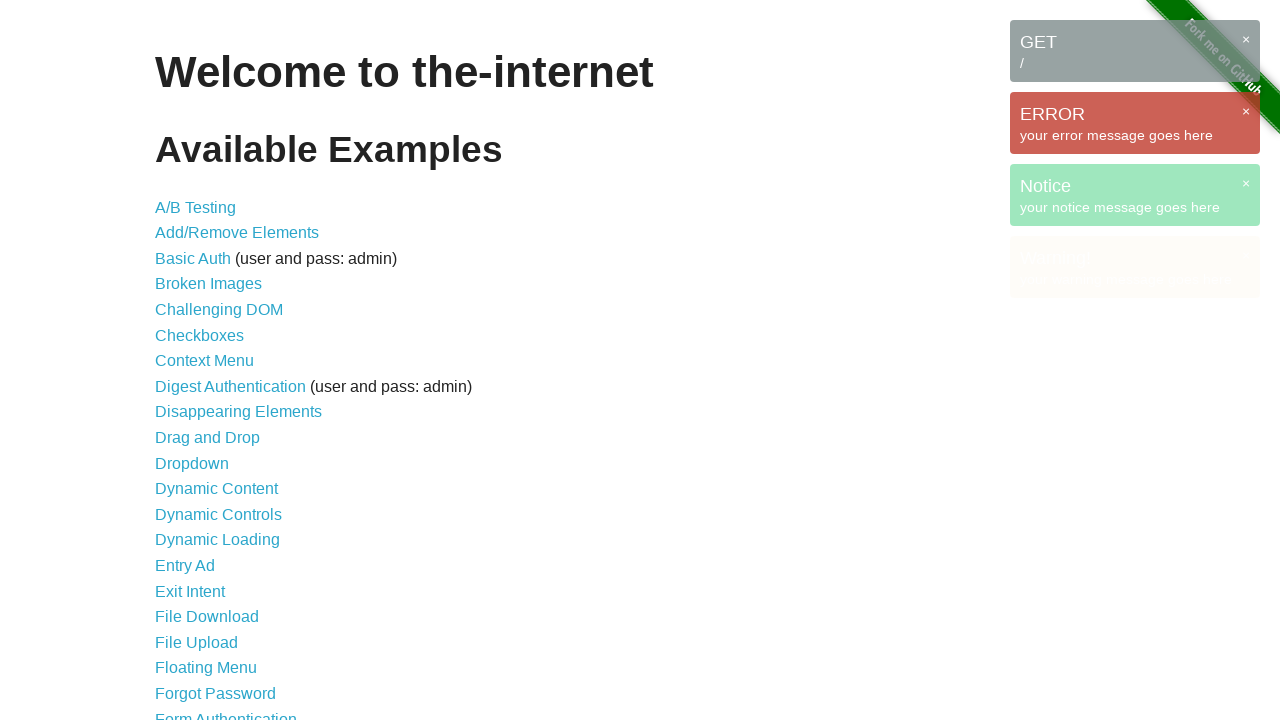

Confirmed growl notification messages are visible on the page
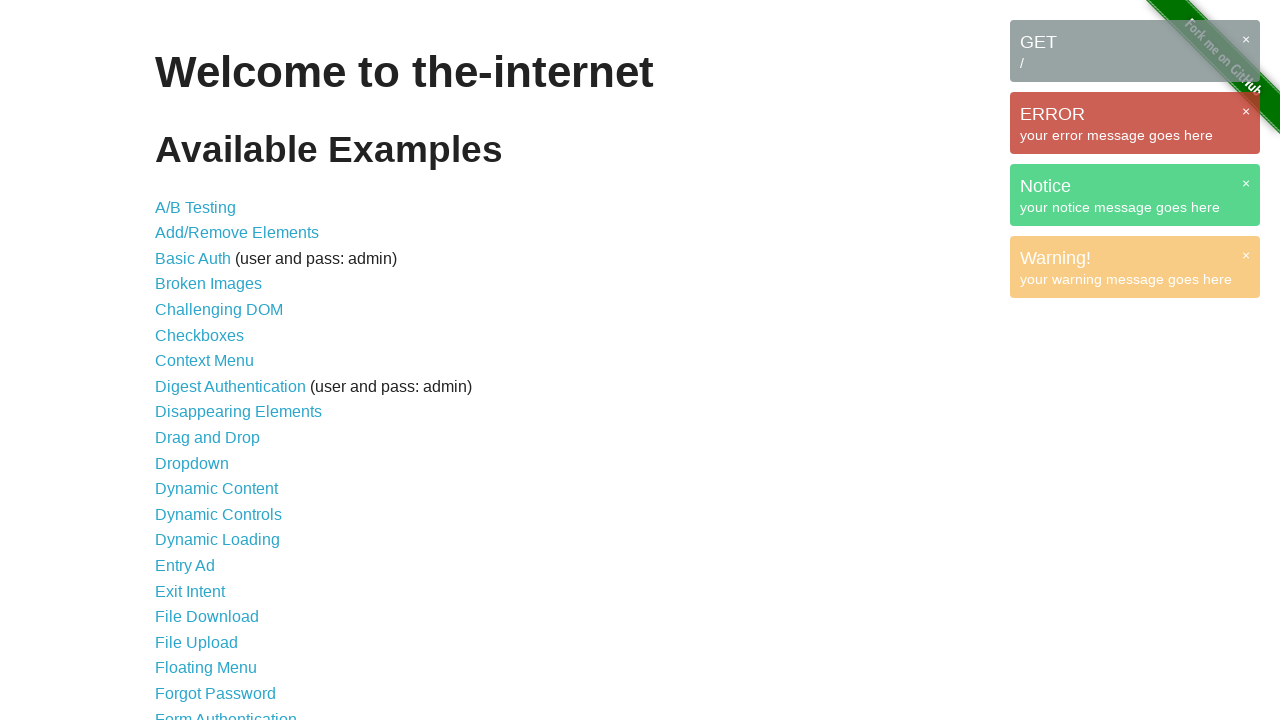

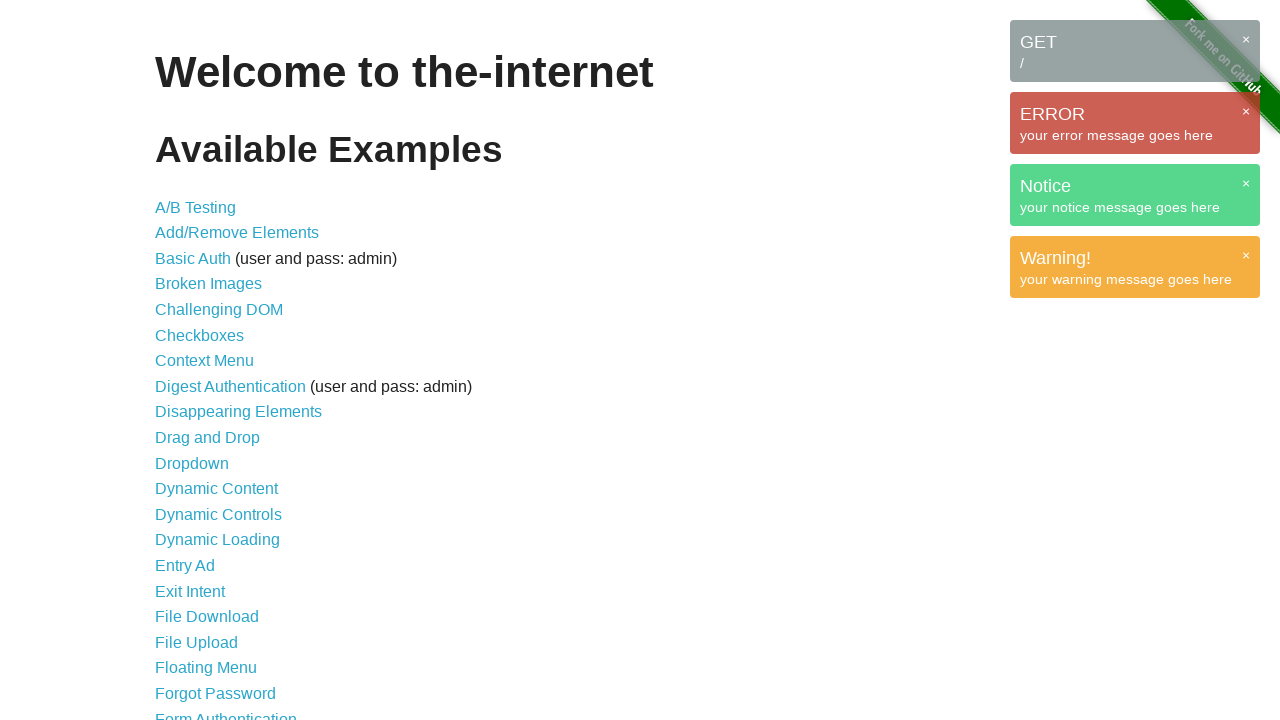